Navigates to itlearn360.com and verifies that anchor links are present on the page

Starting URL: https://www.itlearn360.com/

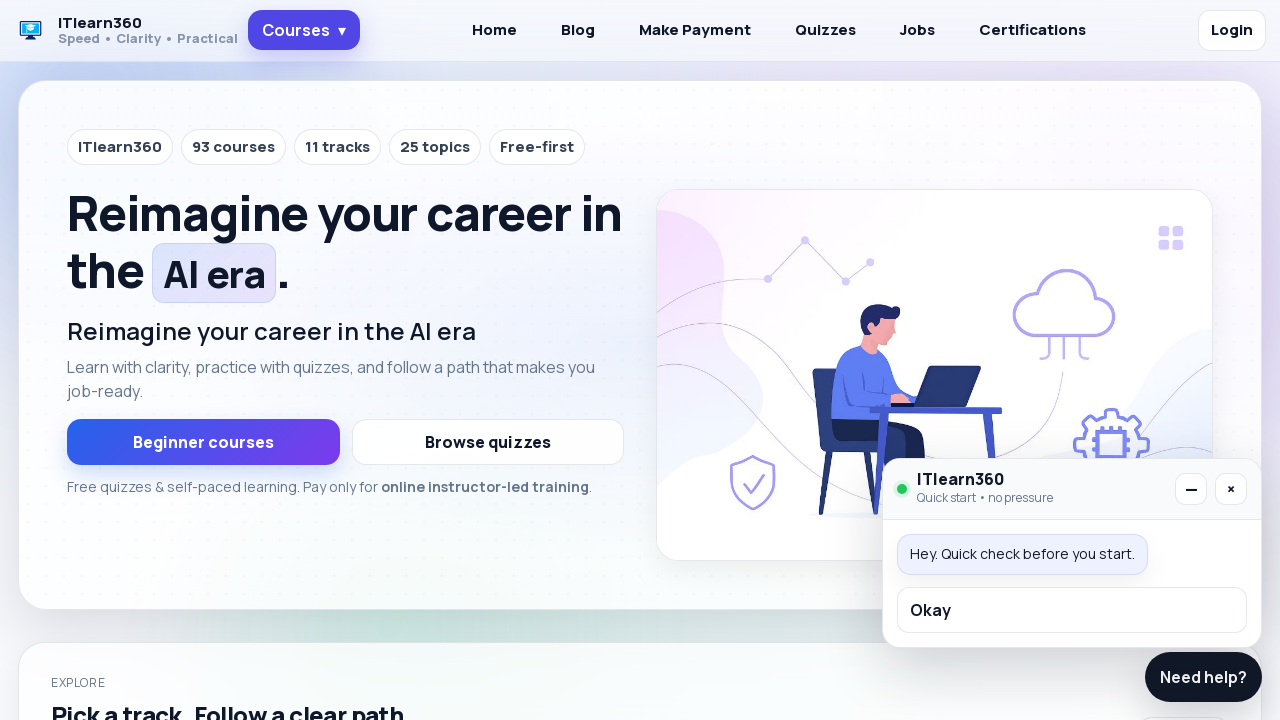

Waited for anchor links to load on itlearn360.com
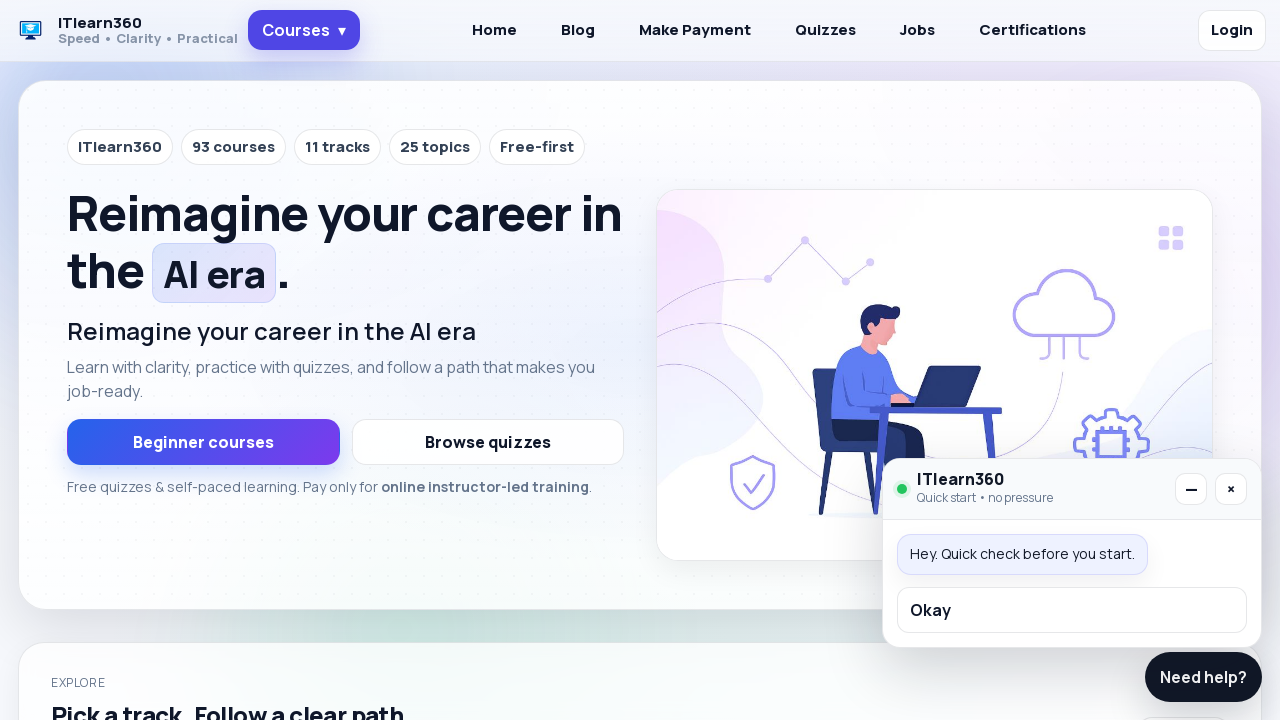

Located all anchor links on the page
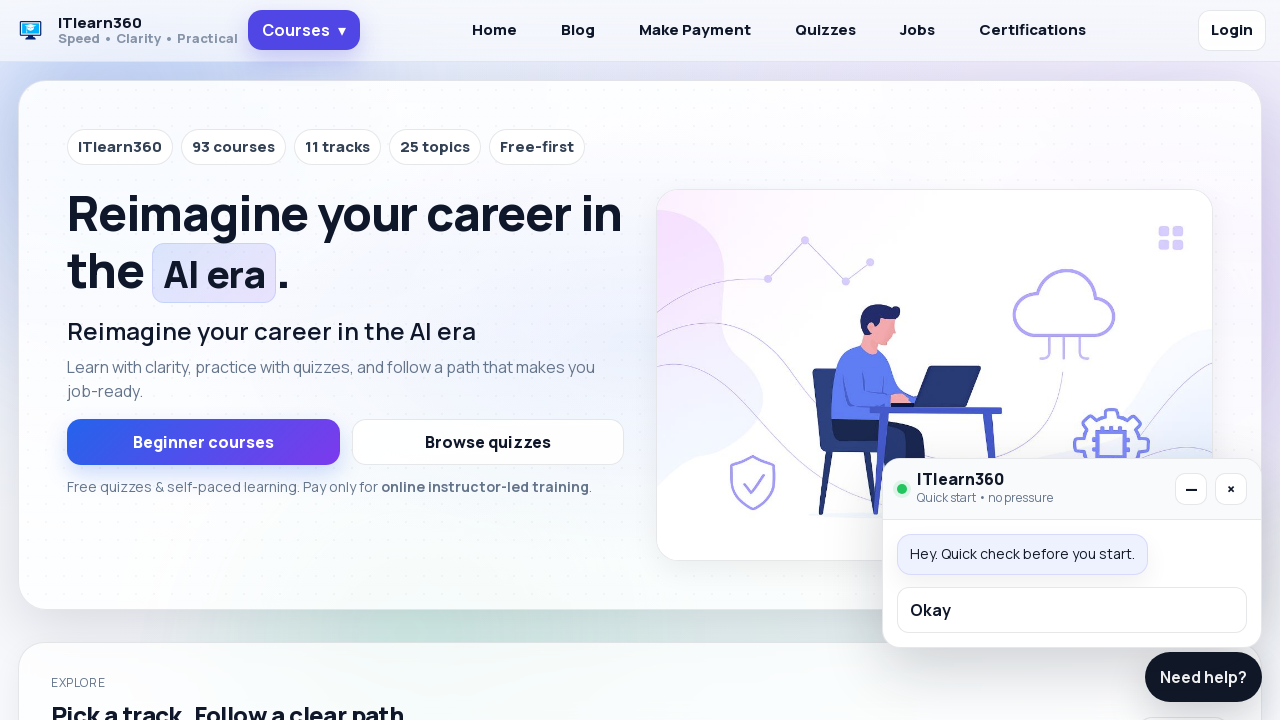

Verified that anchor links are present on the page
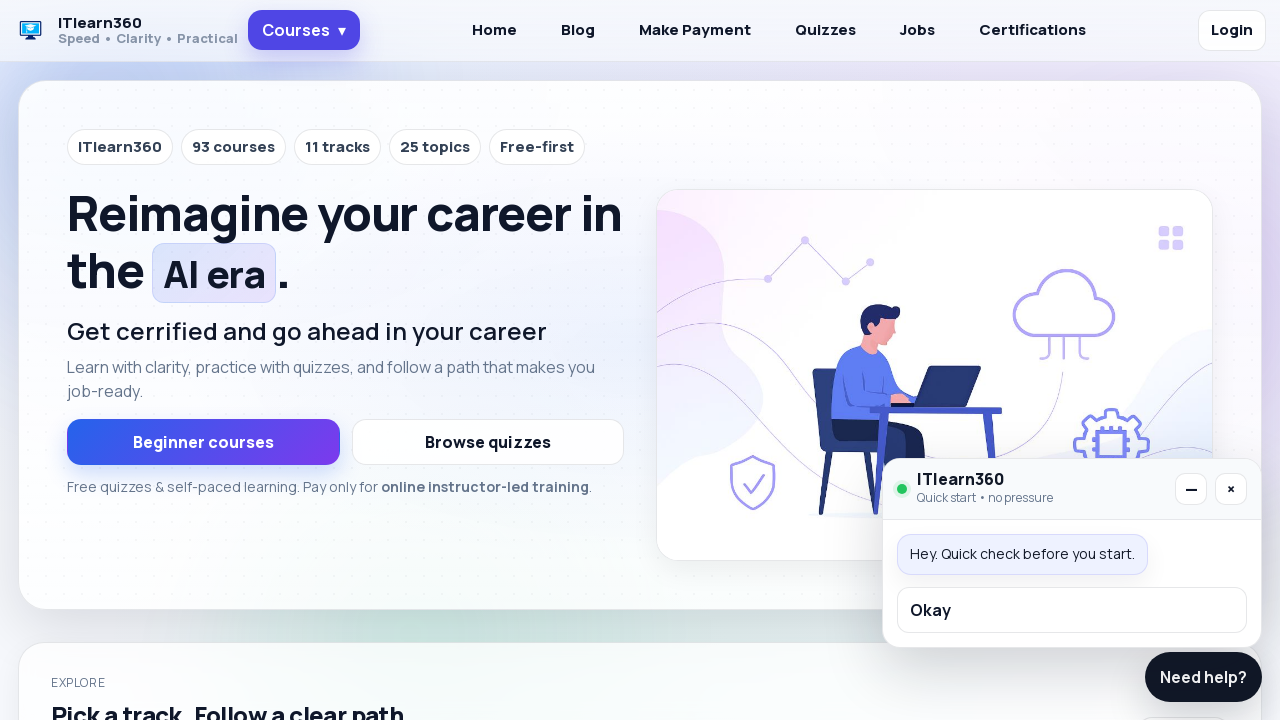

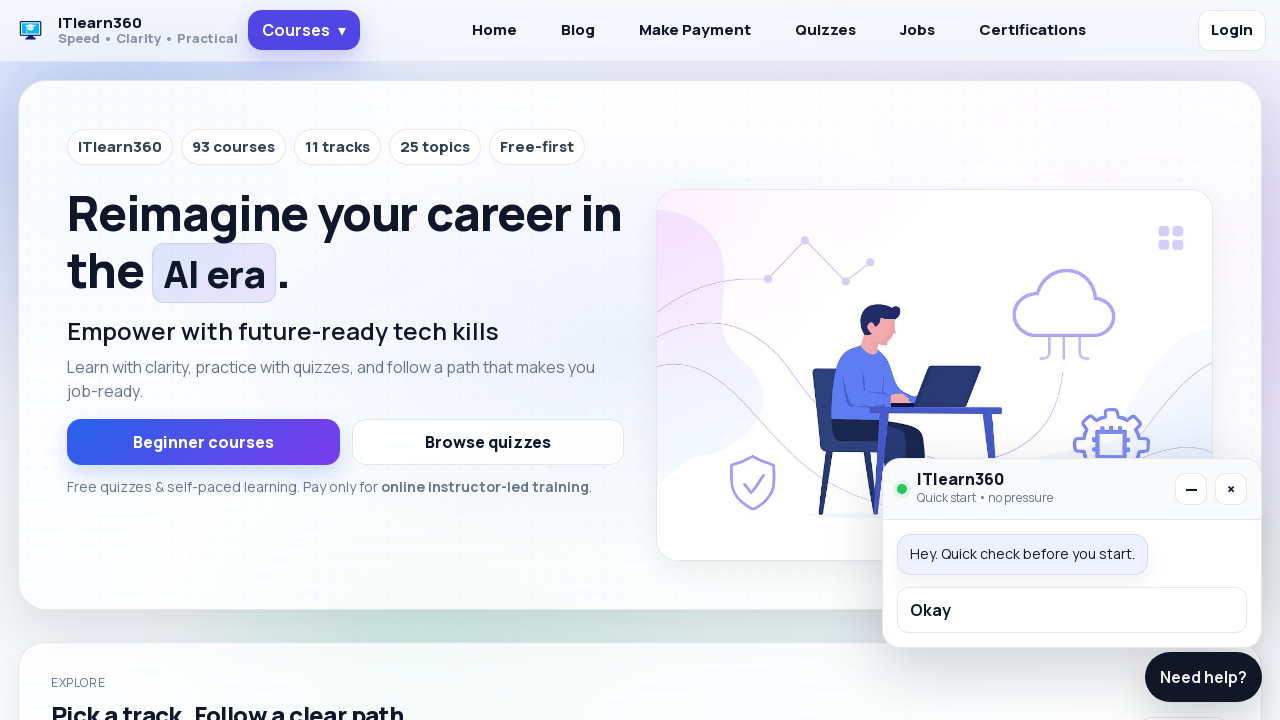